Tests filling out a text box form on demoqa.com by navigating to the Elements section, clicking Text Box, and submitting form data including name, email, and addresses

Starting URL: https://demoqa.com/elements

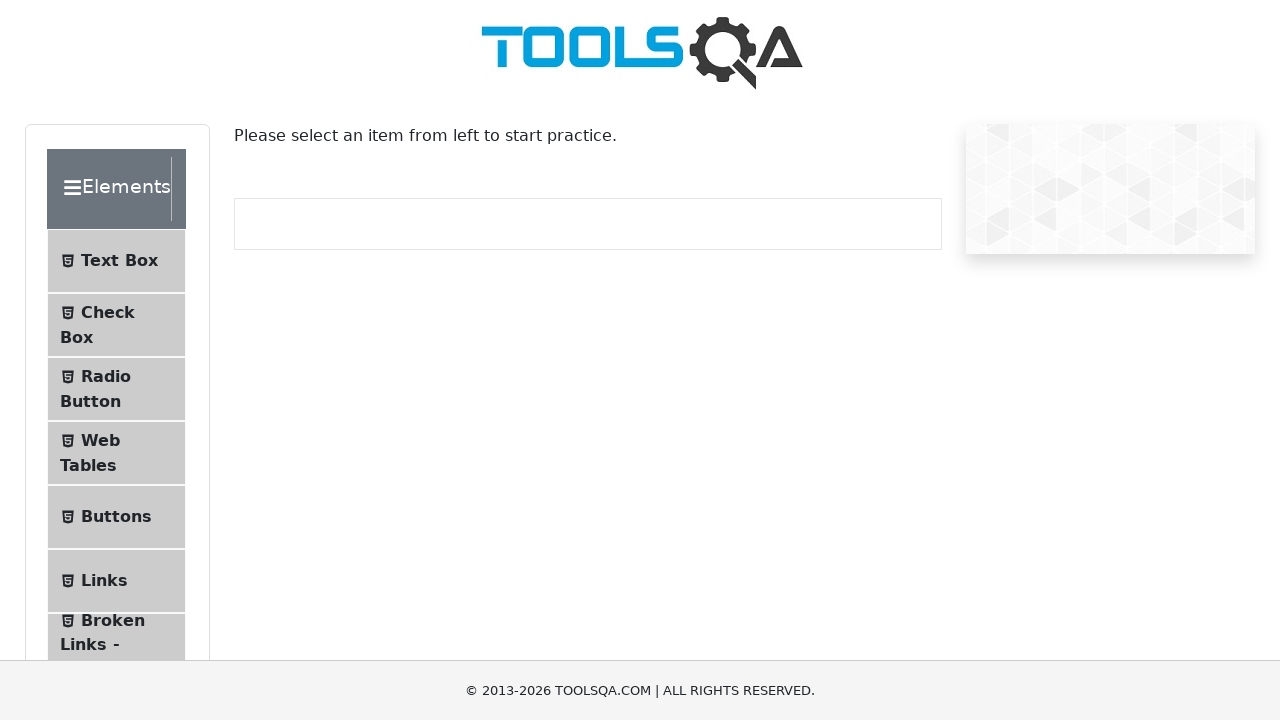

Waited for Text Box menu item to be visible
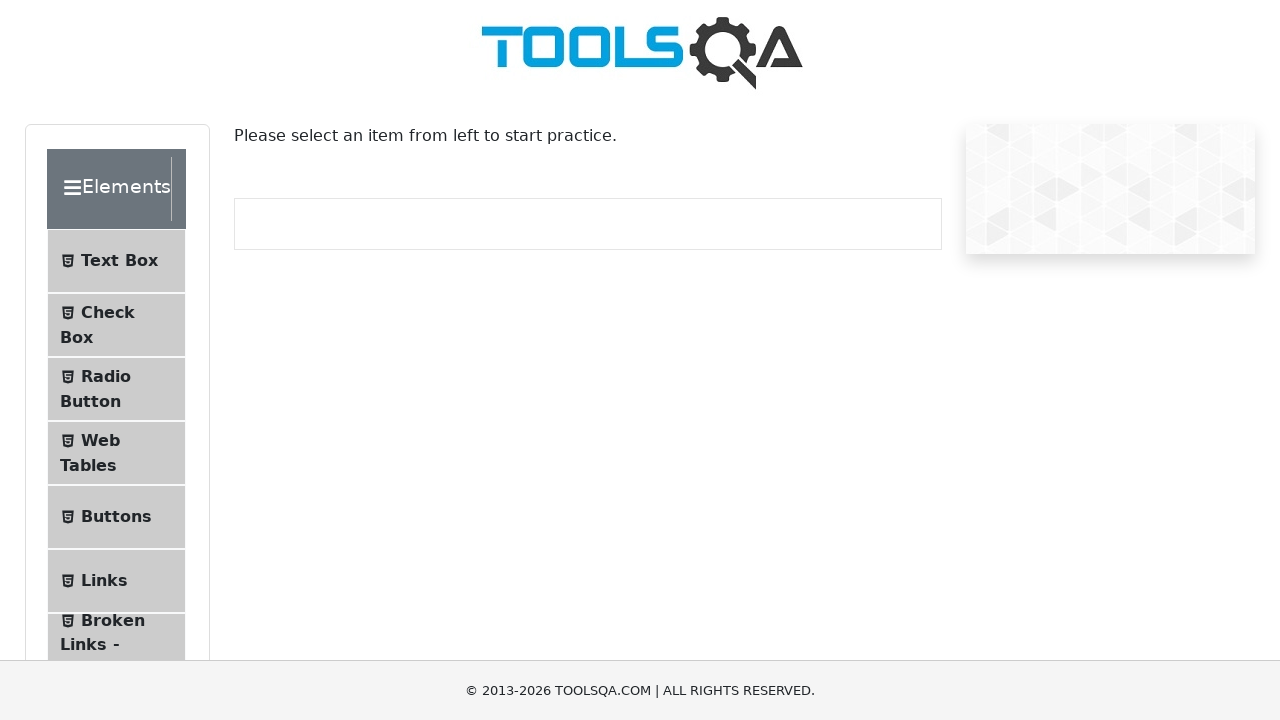

Clicked on Text Box menu item in Elements section at (116, 261) on #item-0
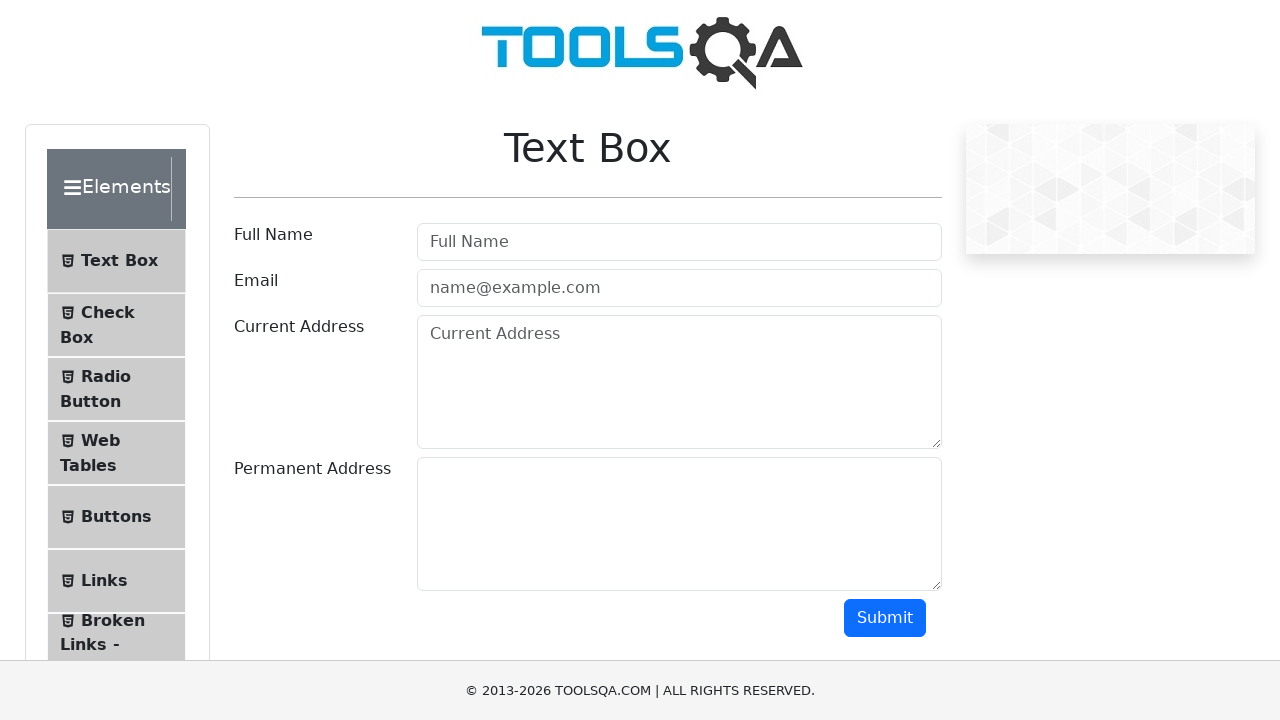

Text Box form loaded and username field is visible
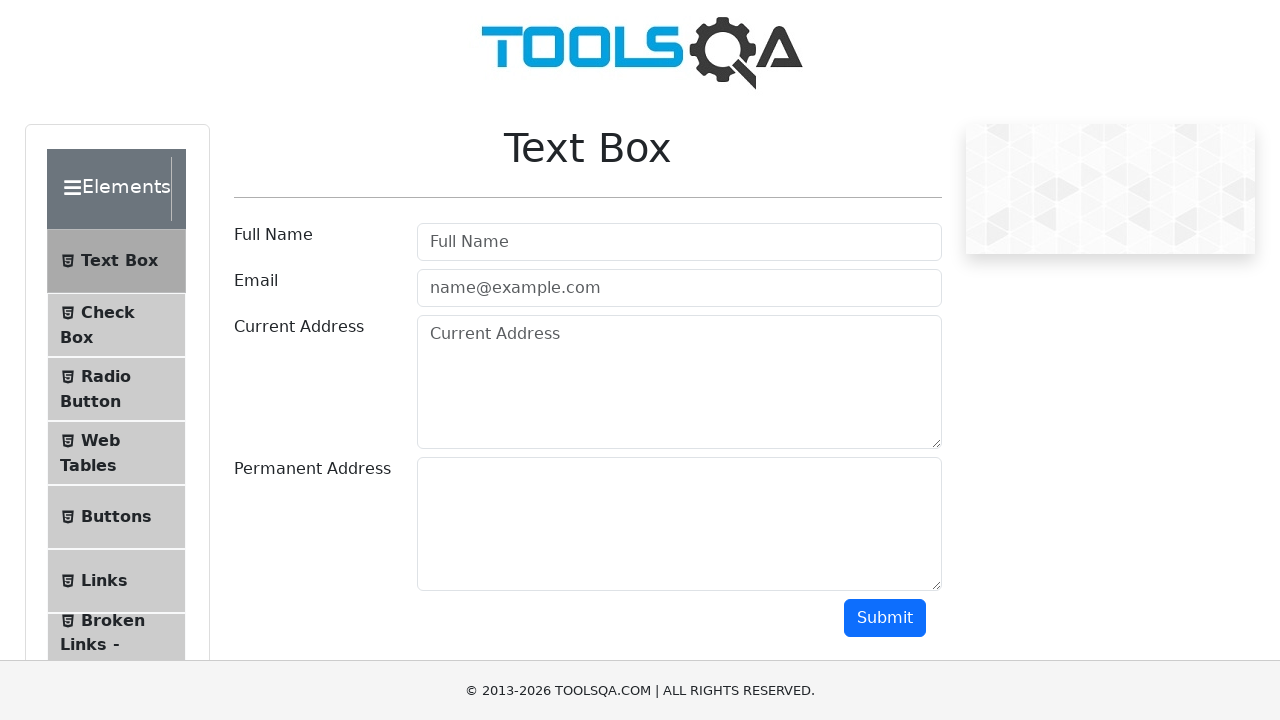

Filled in full name field with 'Michael Johnson' on #userName
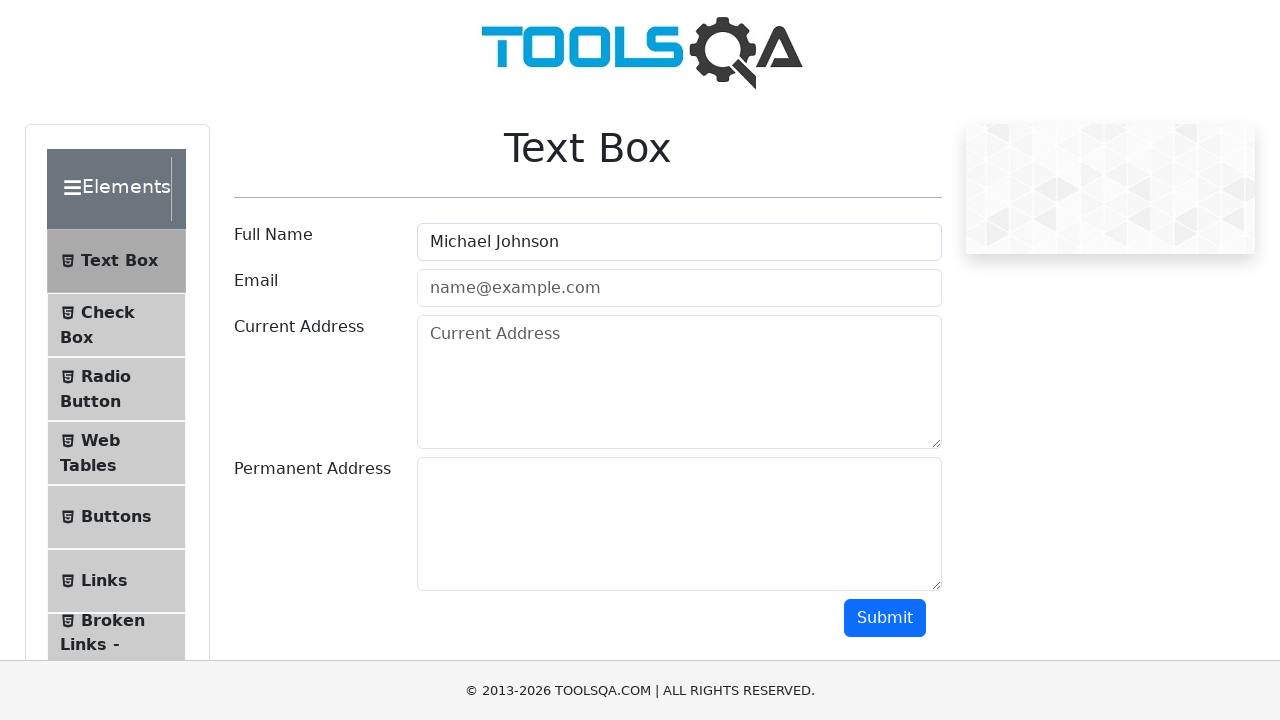

Filled in email field with 'michael.johnson@testmail.com' on #userEmail
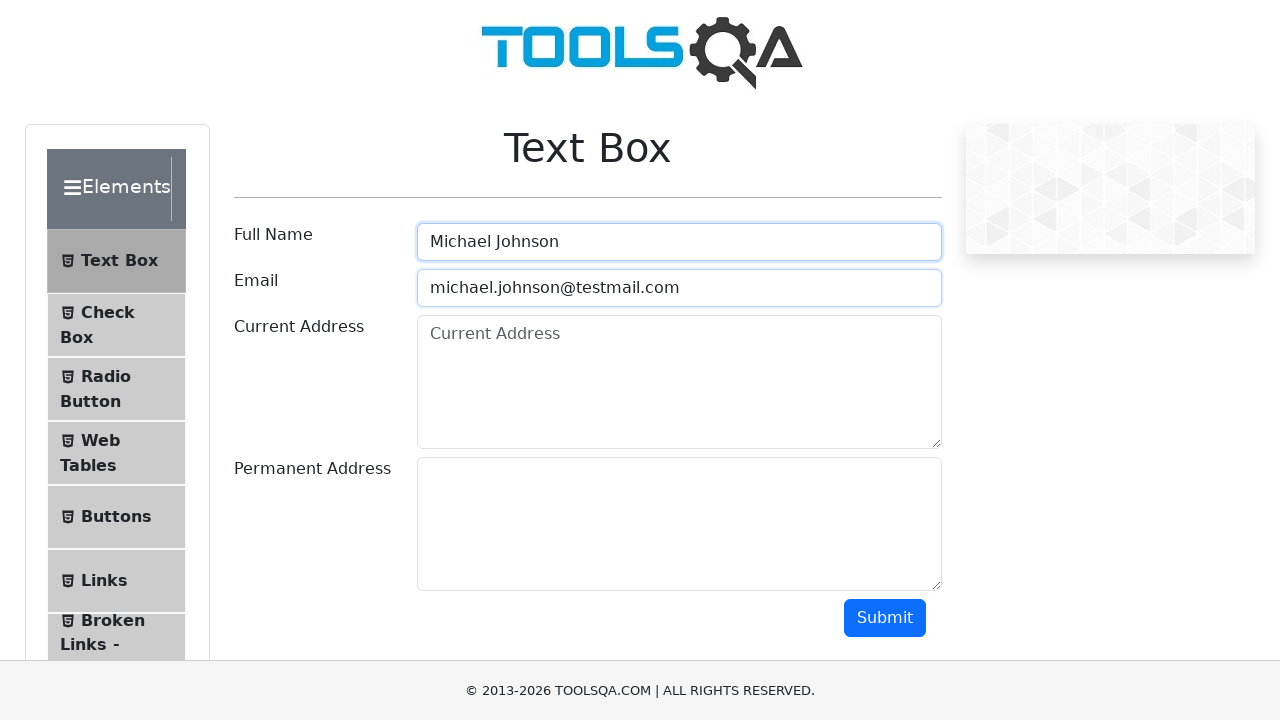

Filled in current address field with '742 Evergreen Terrace' on #currentAddress
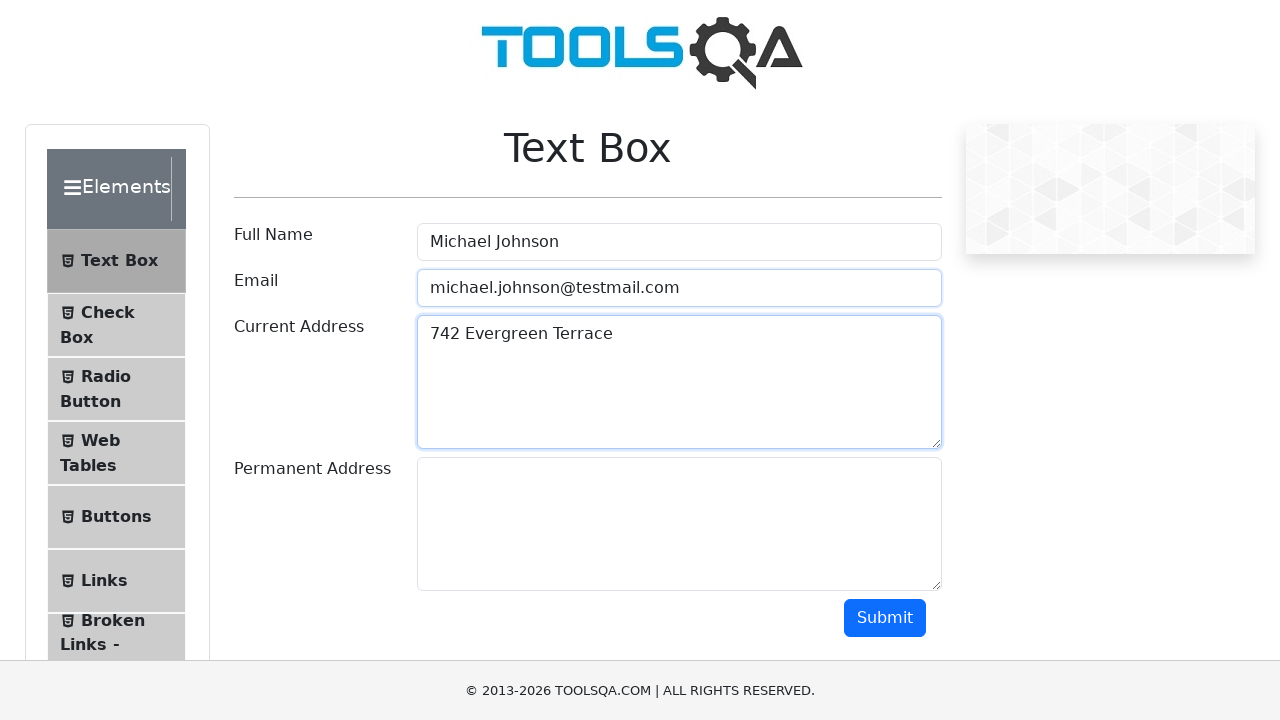

Filled in permanent address field with '123 Main Street, Springfield' on #permanentAddress
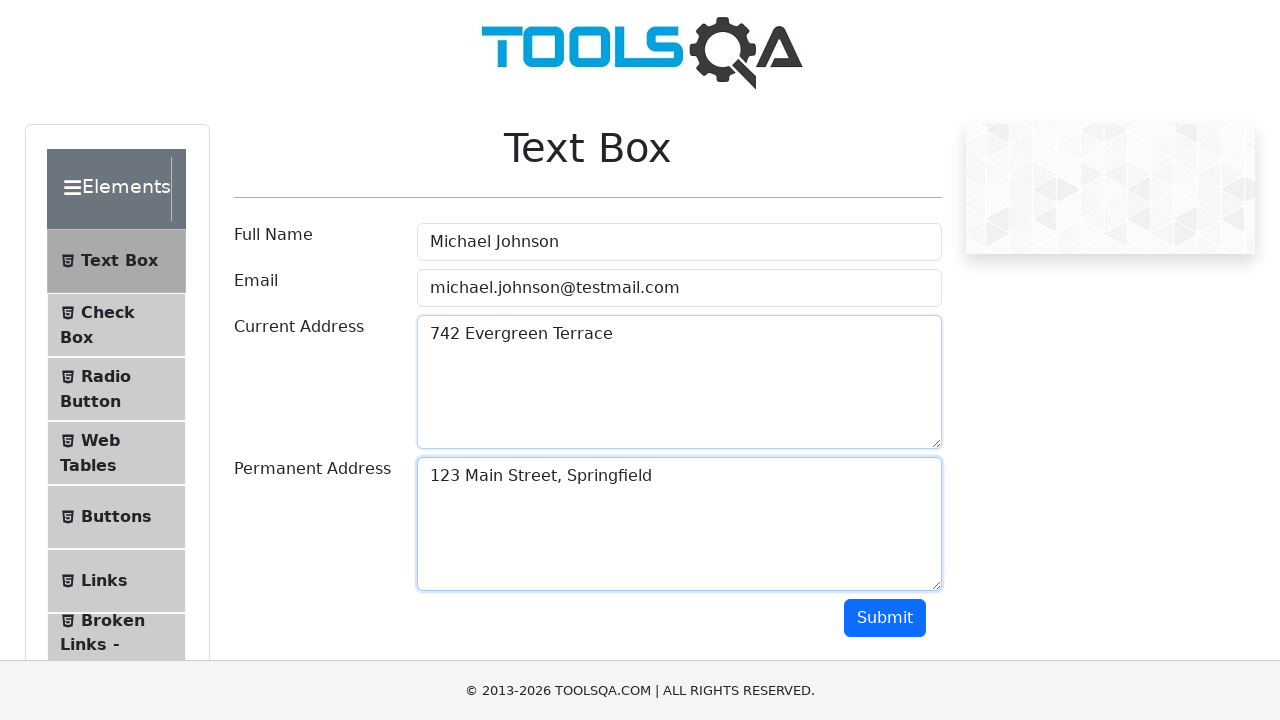

Clicked submit button to submit the form at (885, 618) on #submit
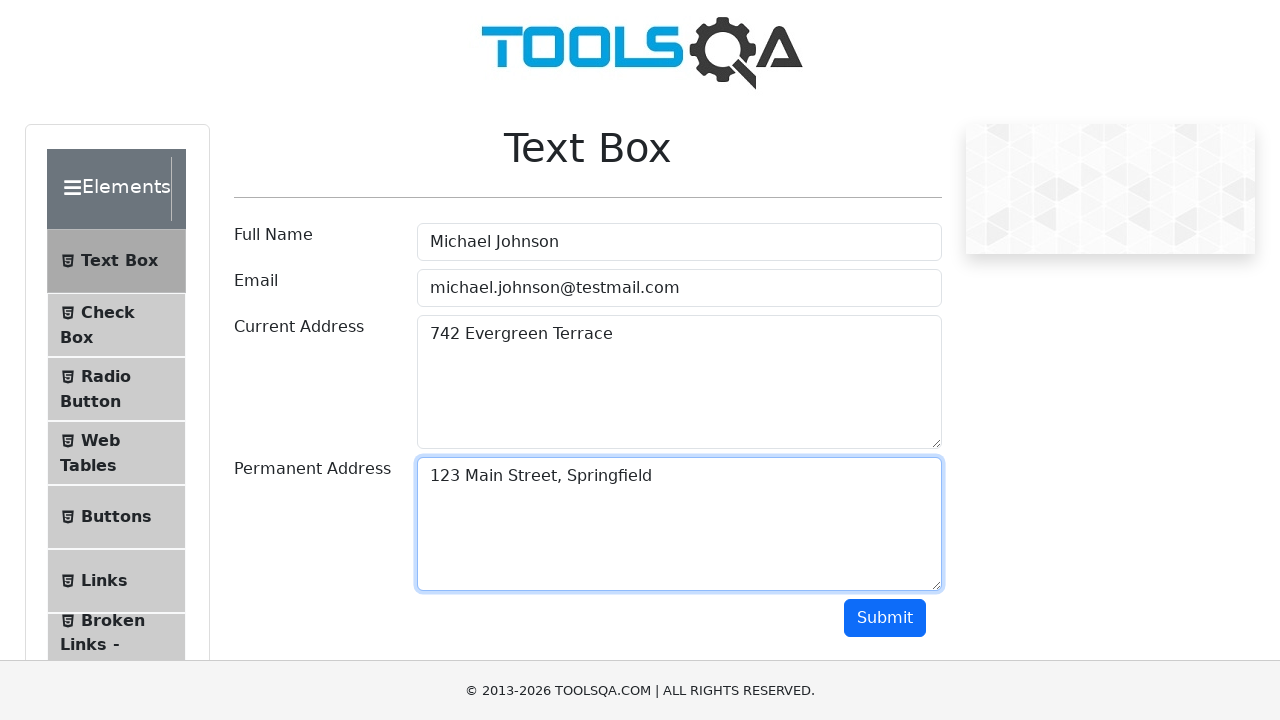

Form submission successful and output section is visible
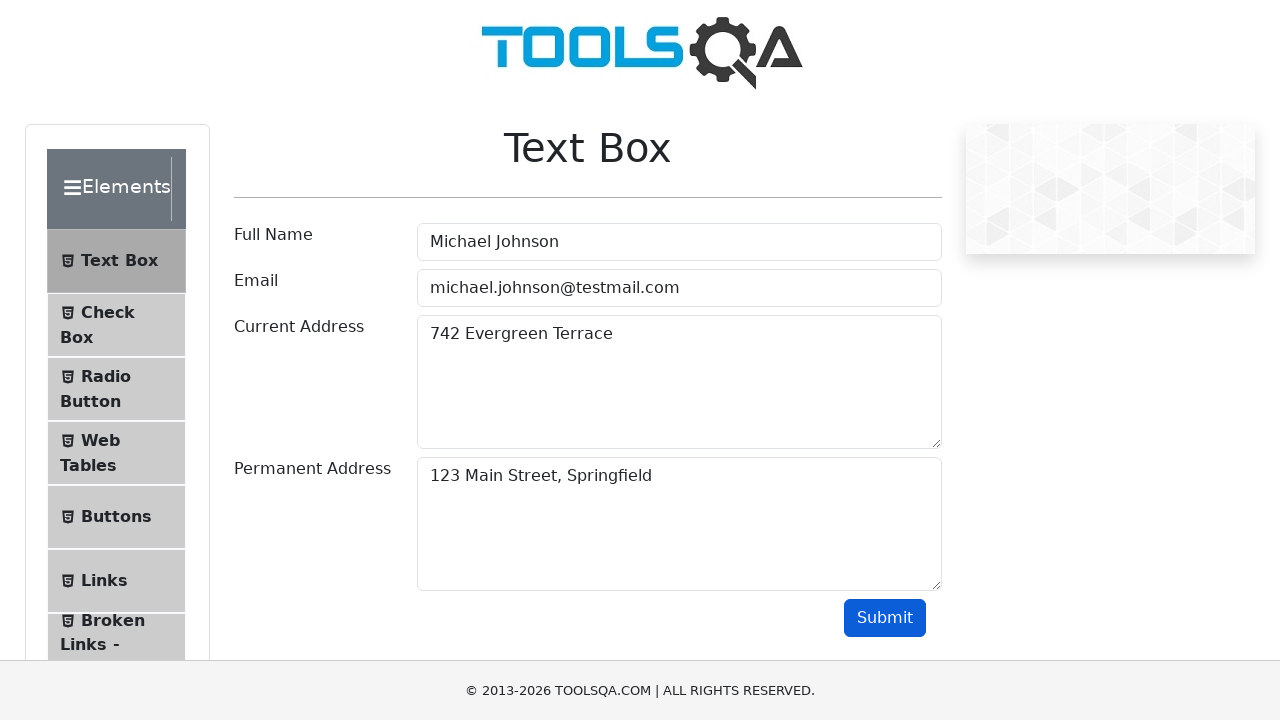

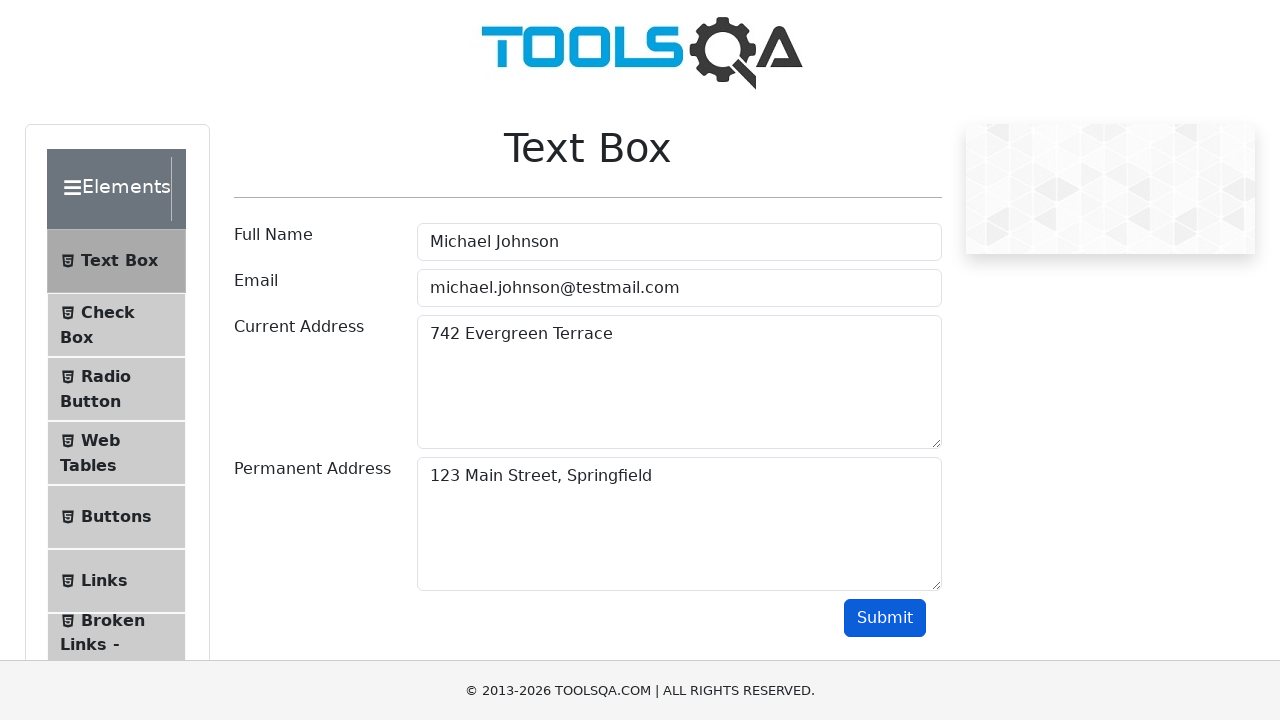